Tests date input field by entering a date

Starting URL: https://www.techlistic.com/p/selenium-practice-form.html

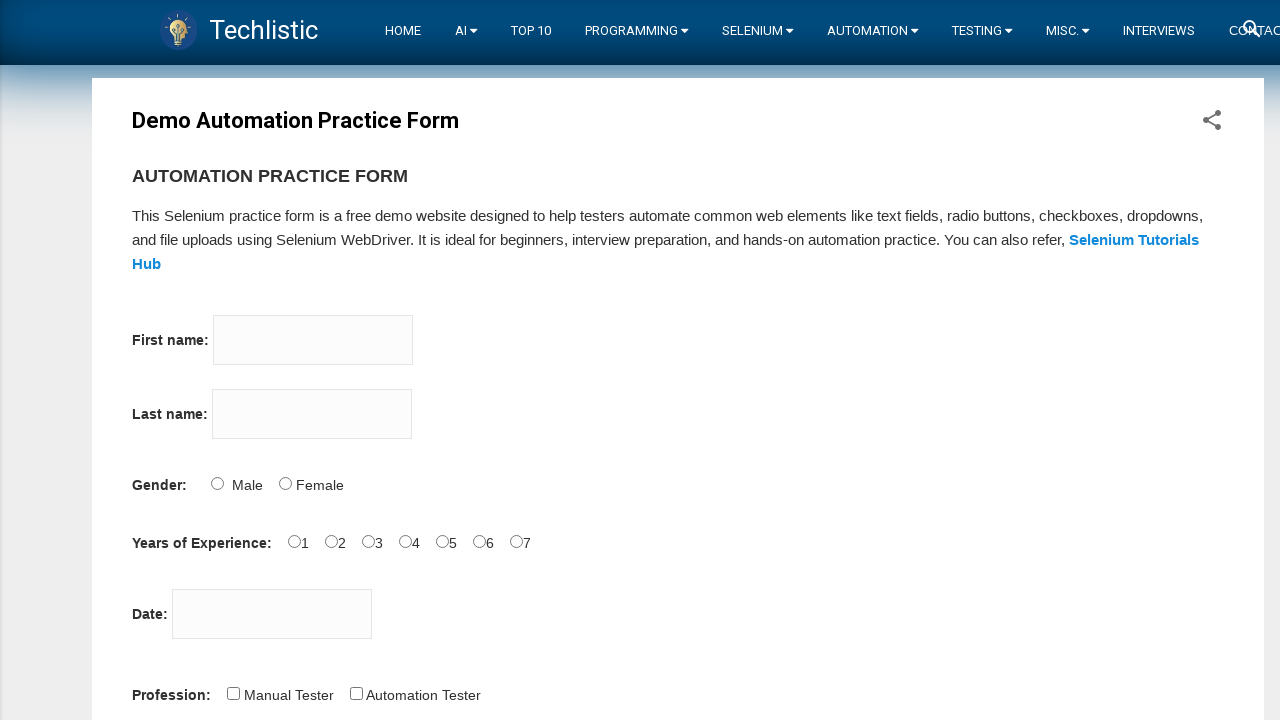

Filled date input field with '01.01.2022' on #datepicker
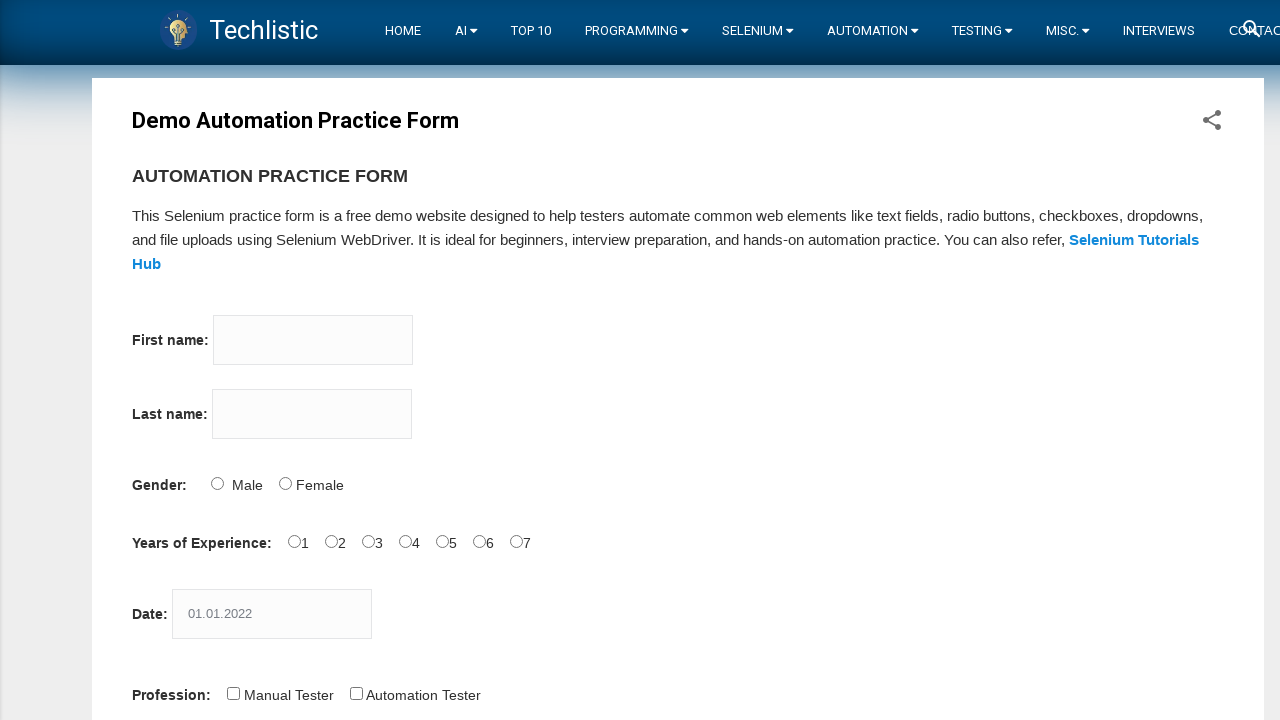

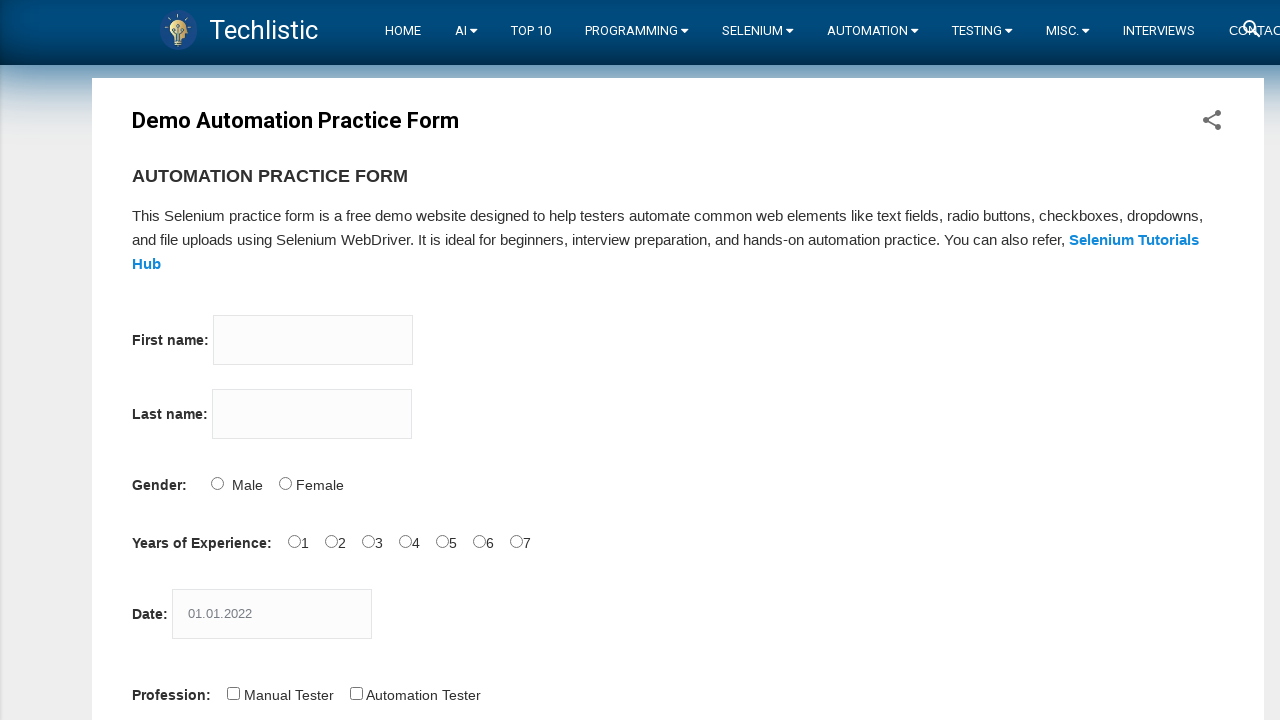